Tests a practice form by filling in name, email, password fields, checking a checkbox, selecting a dropdown option, and submitting the form

Starting URL: https://rahulshettyacademy.com/angularpractice/

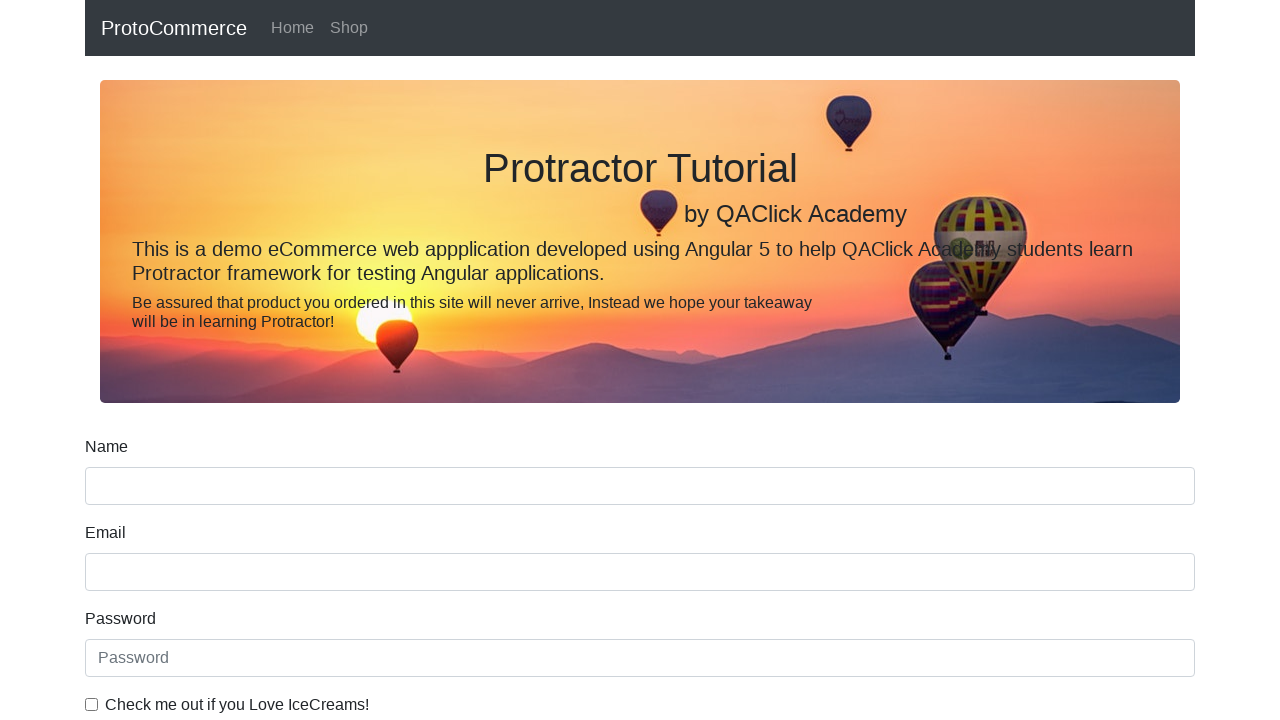

Filled name field with 'Sandeep' on input[name='name']
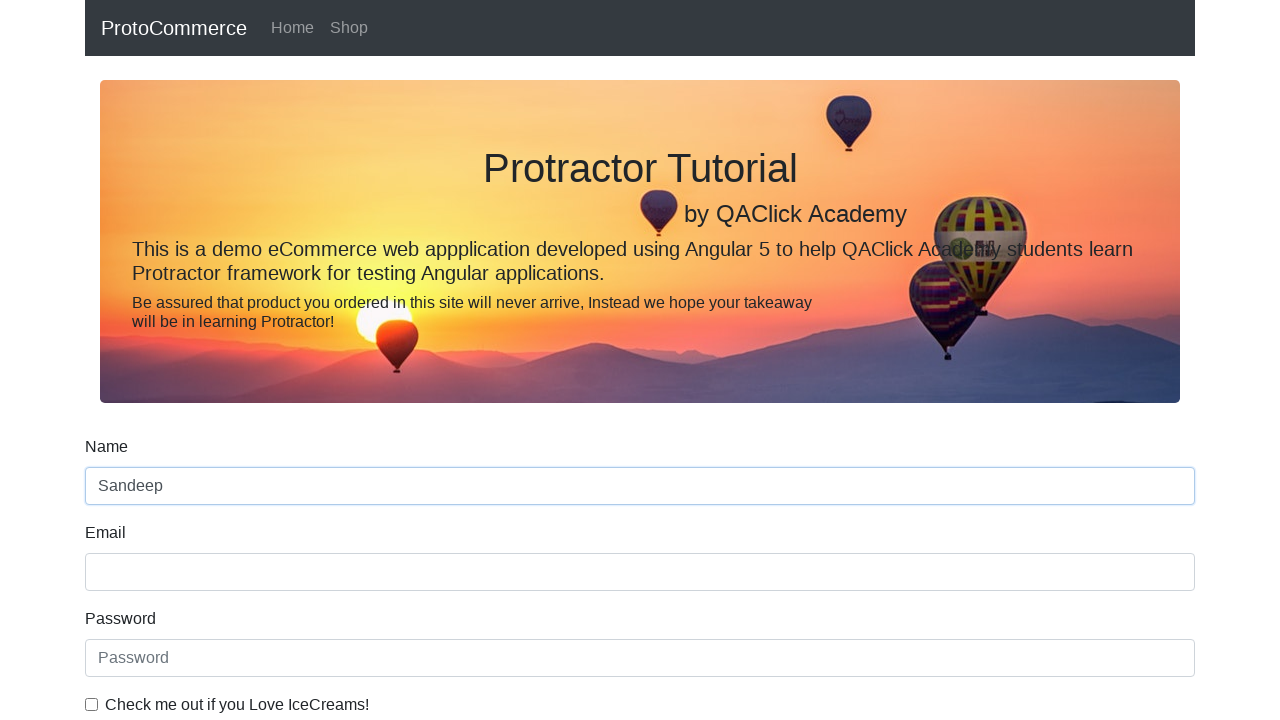

Filled email field with 'chokkamsandeep@gmail.com' on input[name='email']
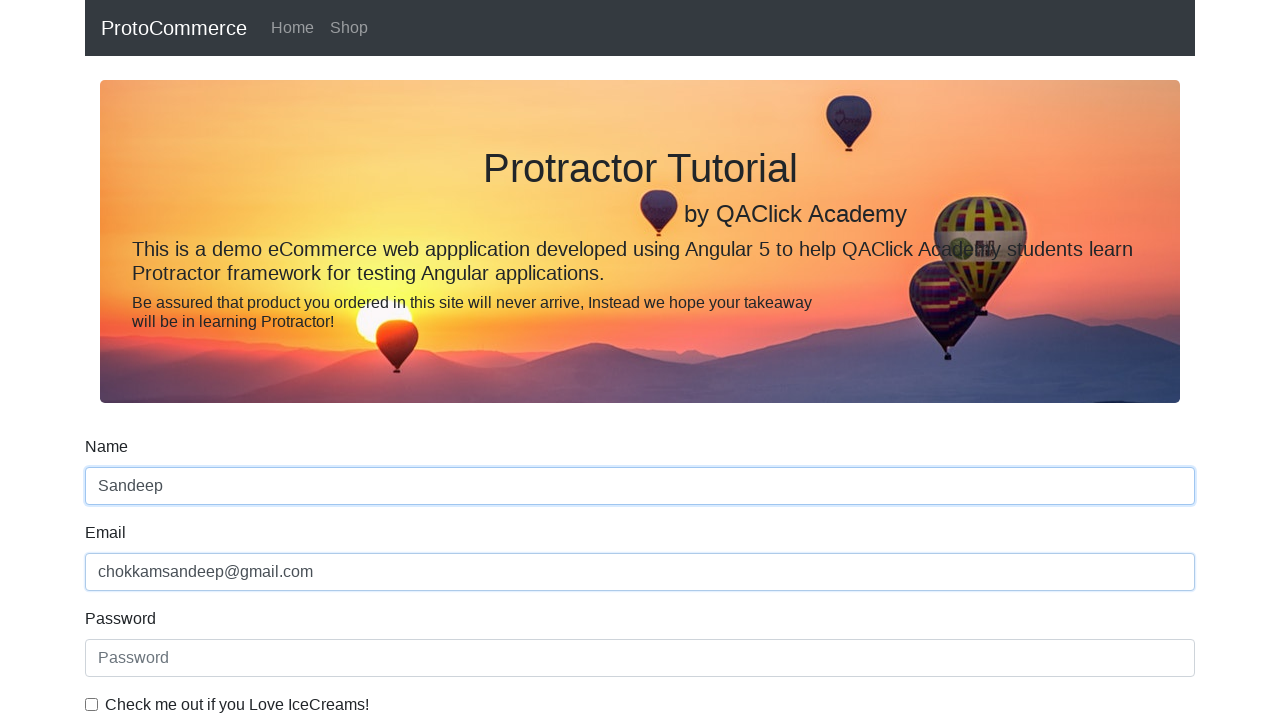

Filled password field with 'sandeep@123' on #exampleInputPassword1
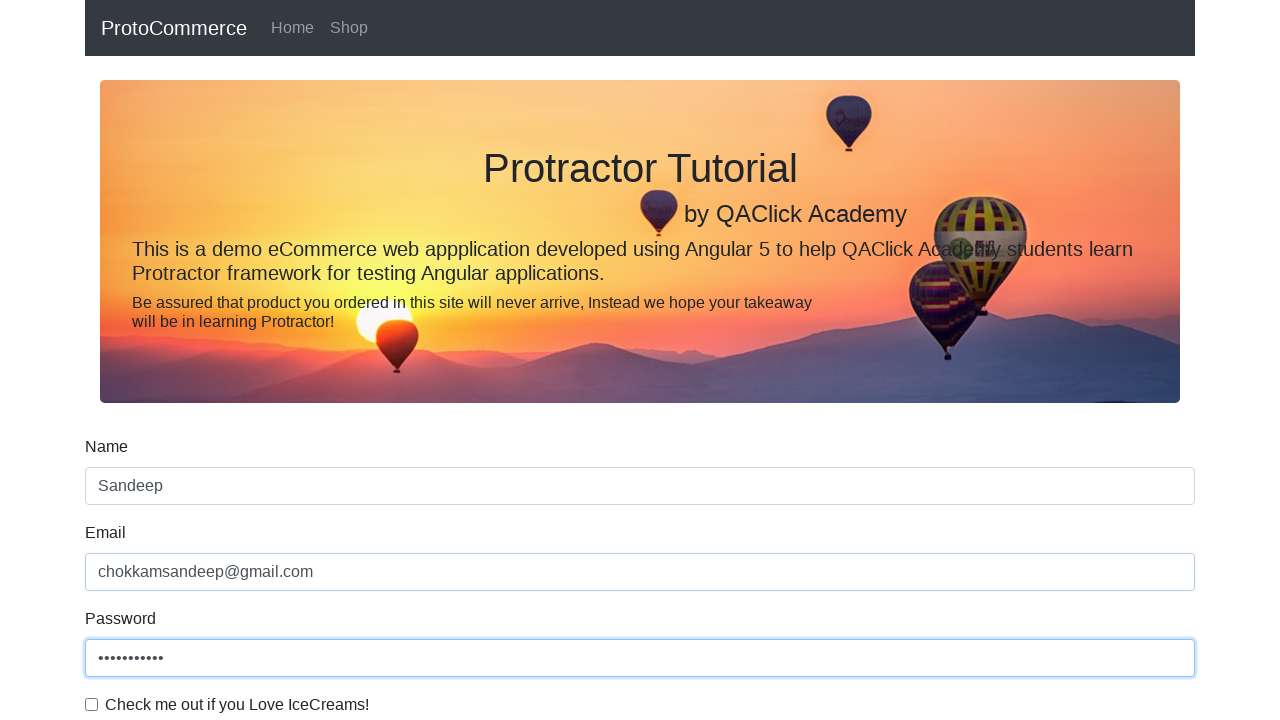

Checked the checkbox for agreement at (92, 704) on #exampleCheck1
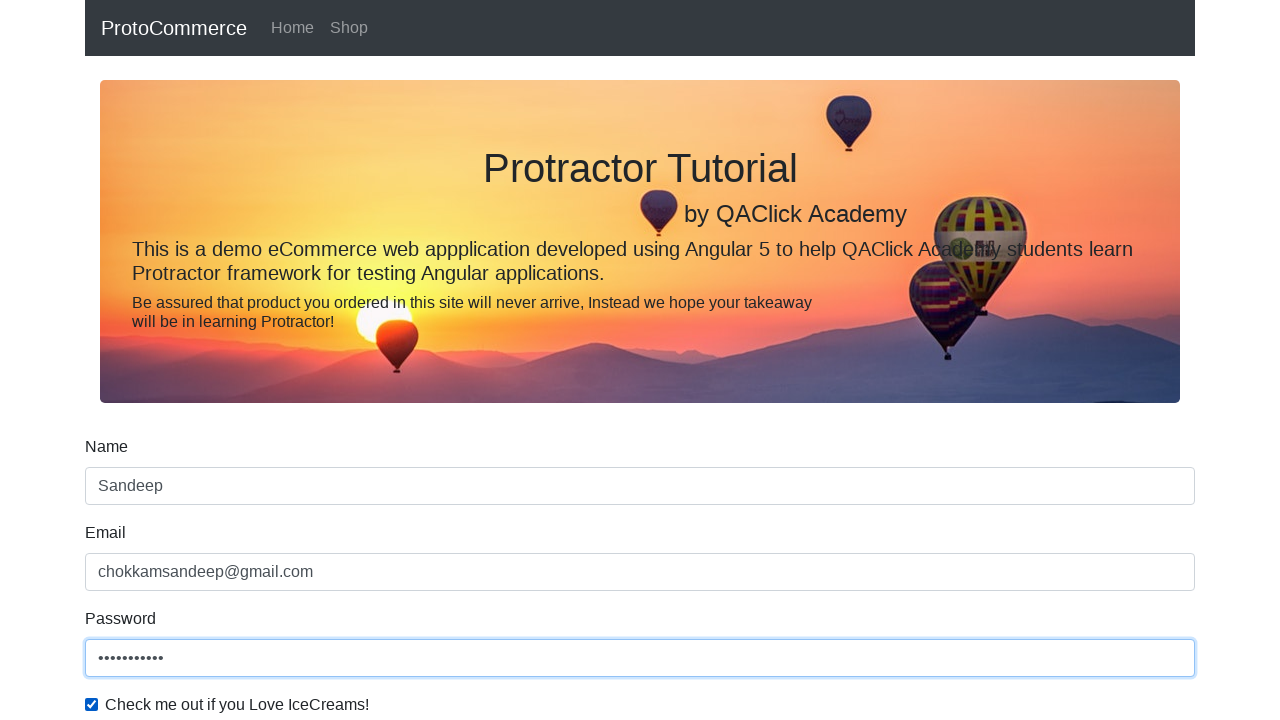

Selected 'Female' from gender dropdown on #exampleFormControlSelect1
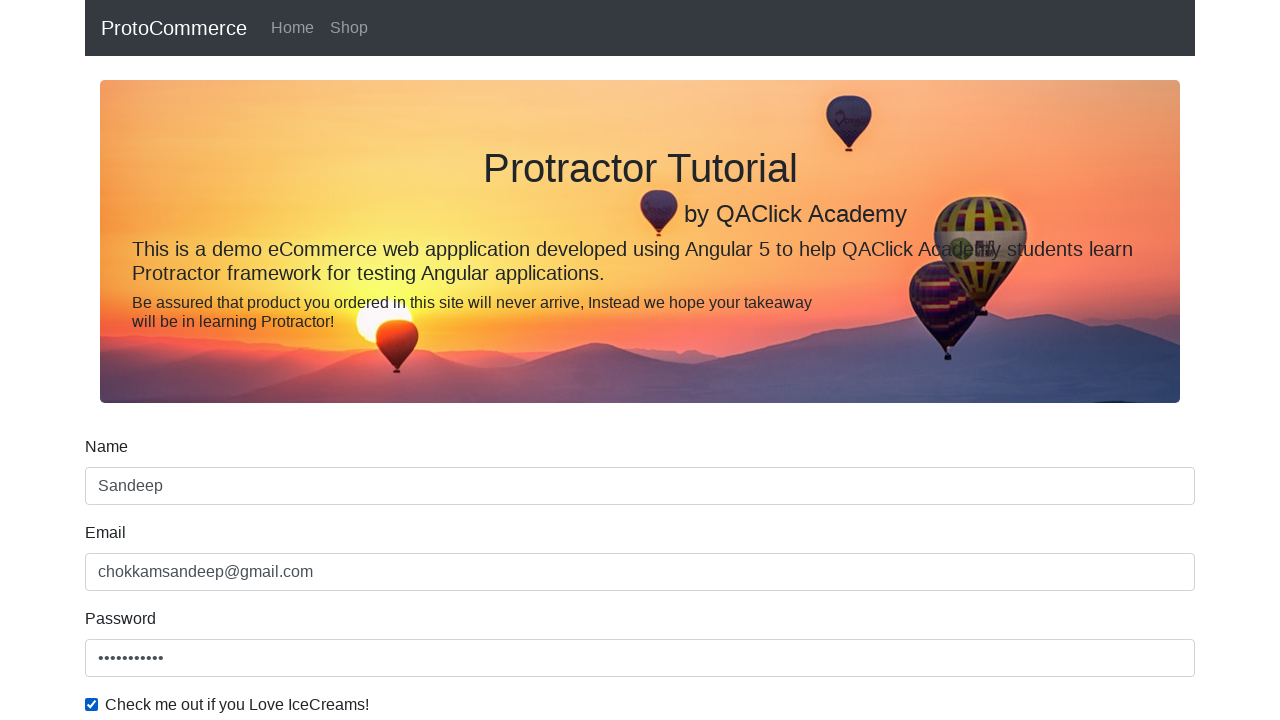

Clicked form submit button at (123, 491) on input[type='submit']
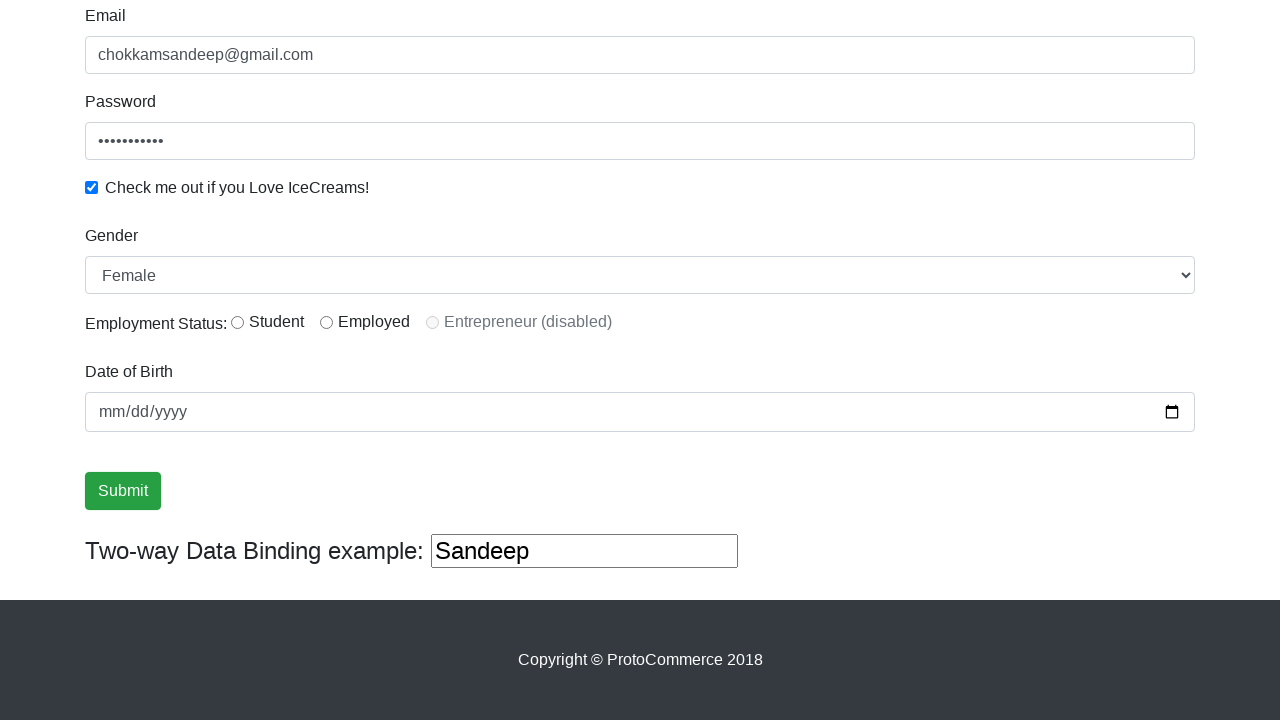

Form submission successful - success alert displayed
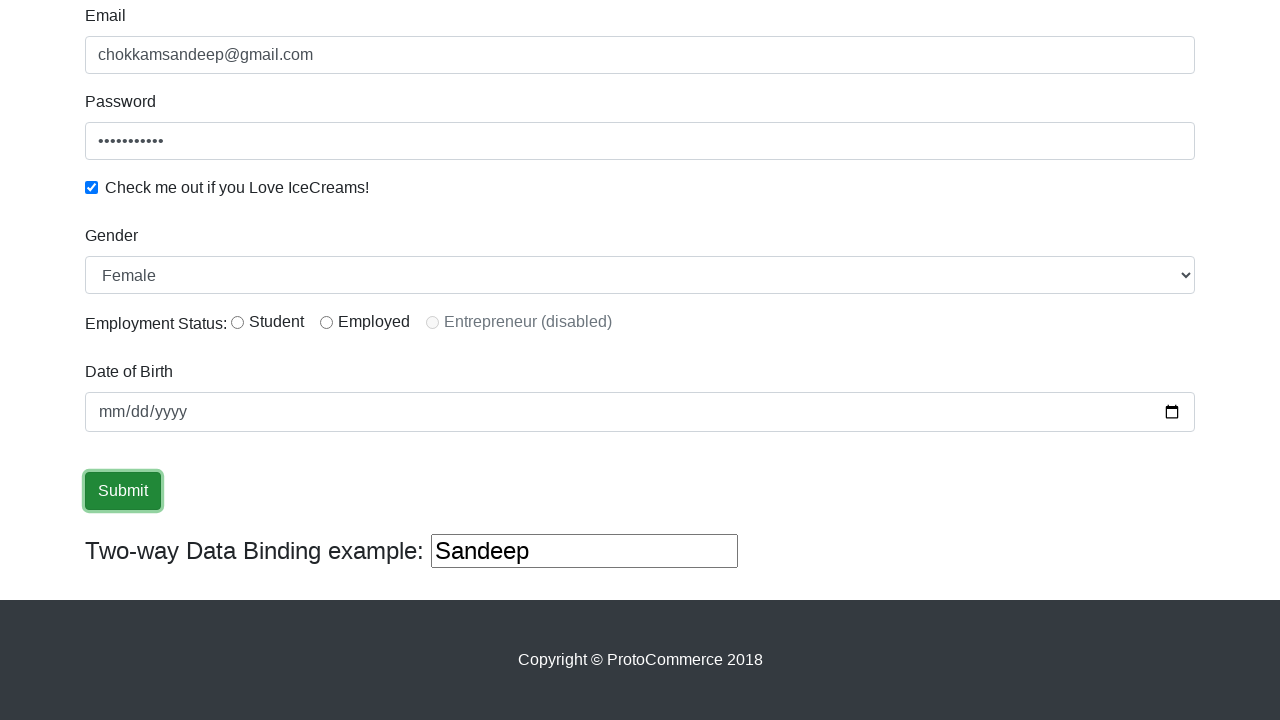

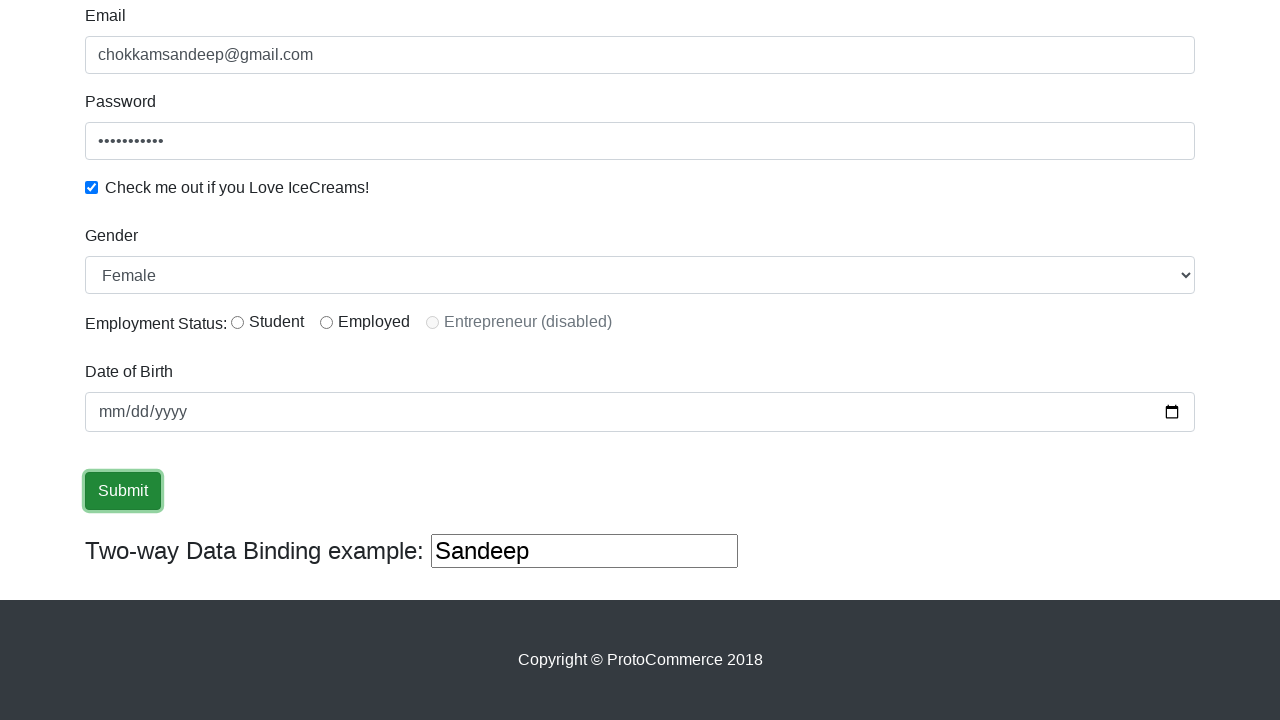